Tests double-click functionality by double-clicking a button and verifying the result text

Starting URL: https://automationfc.github.io/basic-form/index.html

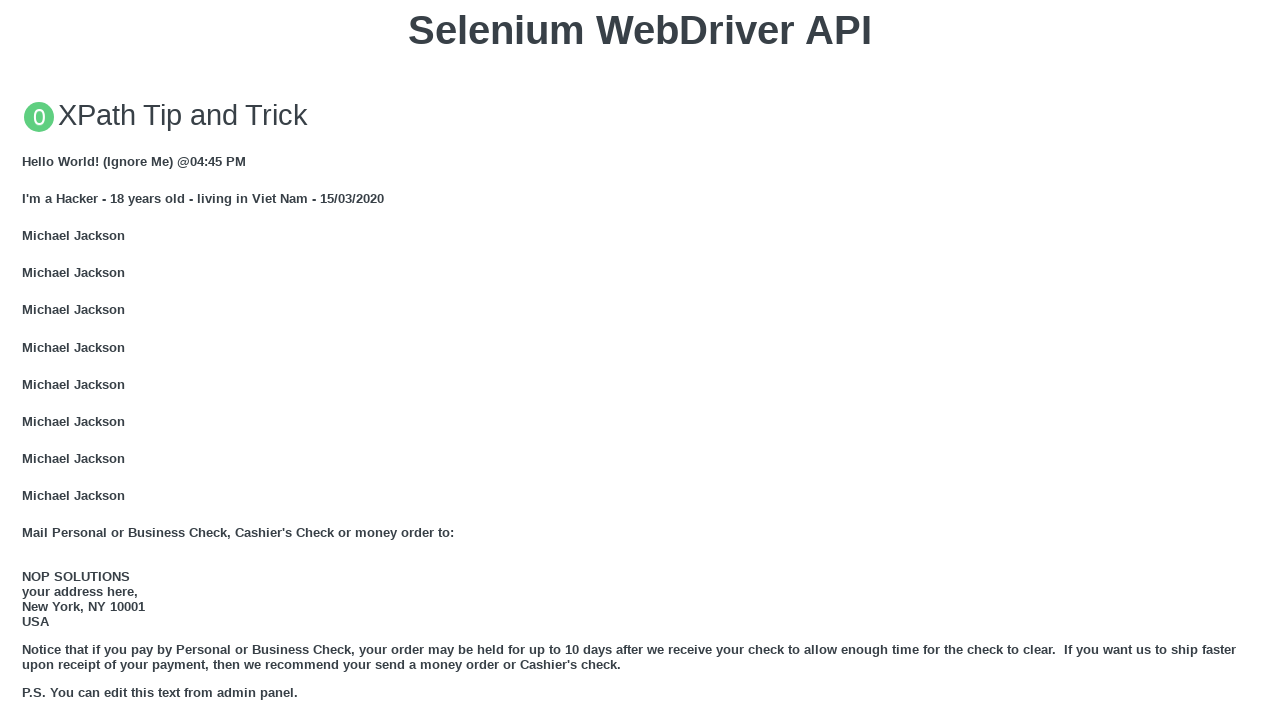

Located the double-click button
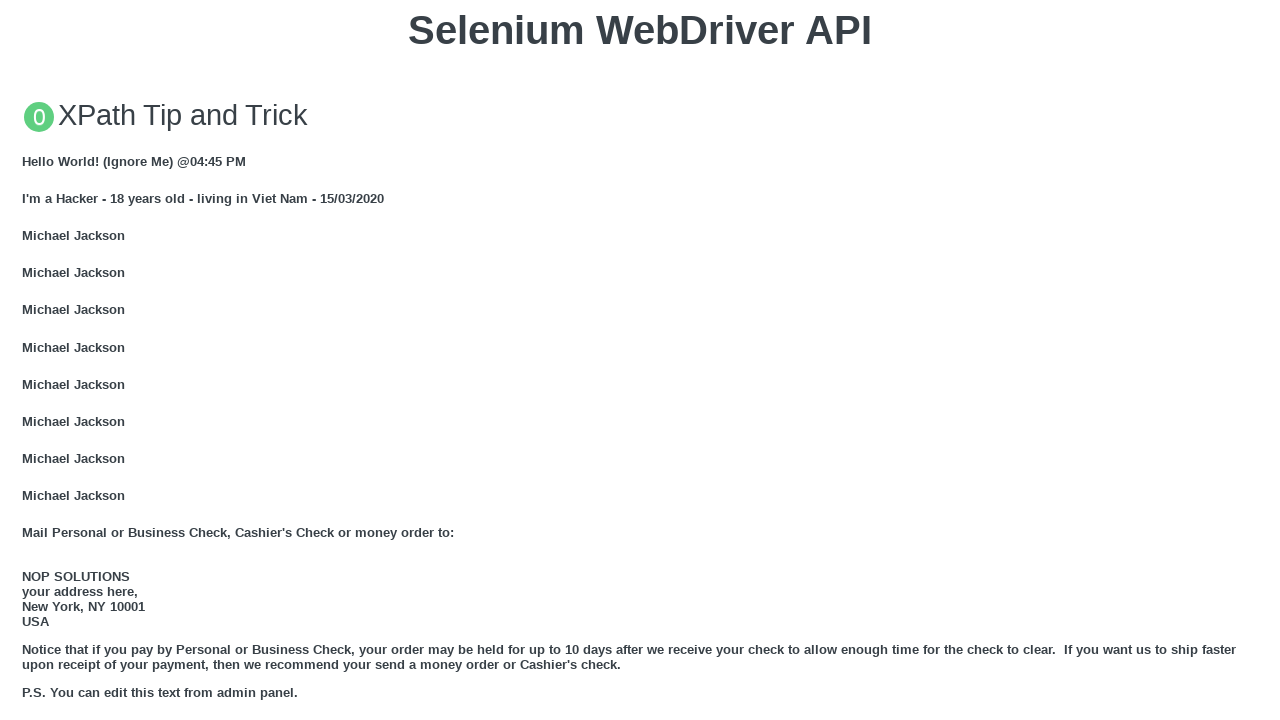

Scrolled double-click button into view
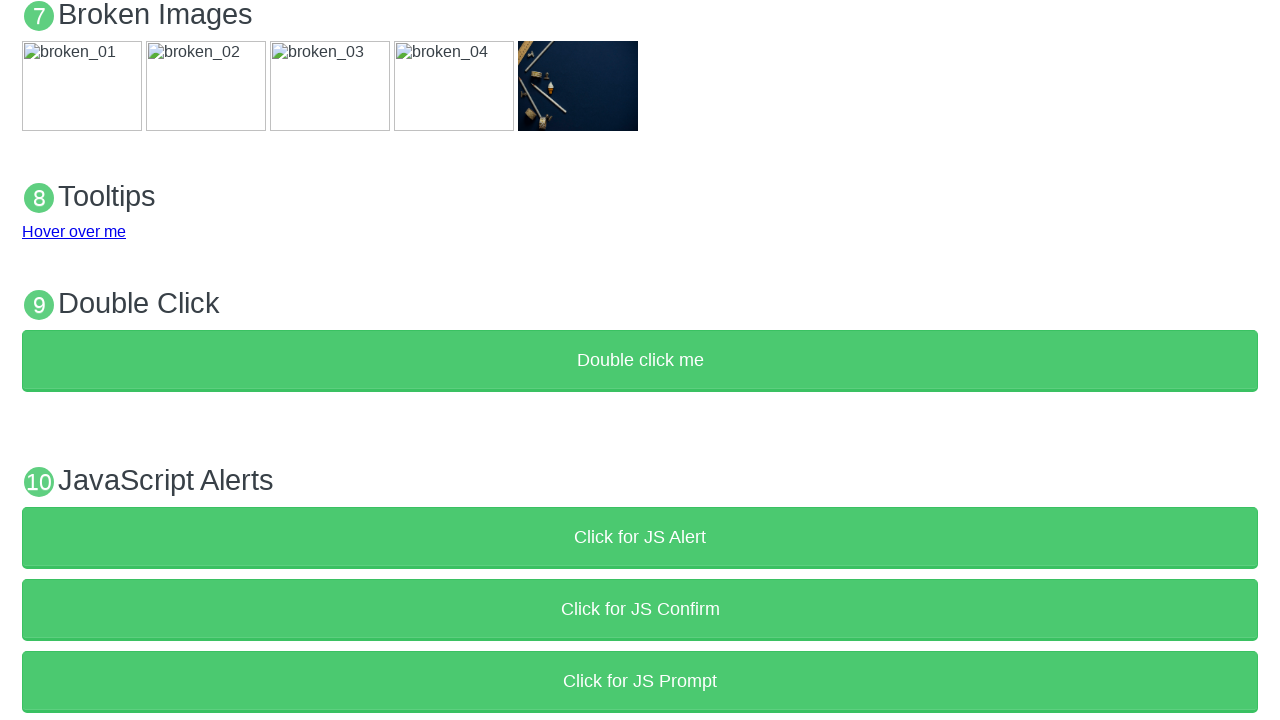

Double-clicked the button at (640, 361) on xpath=//button[text()='Double click me']
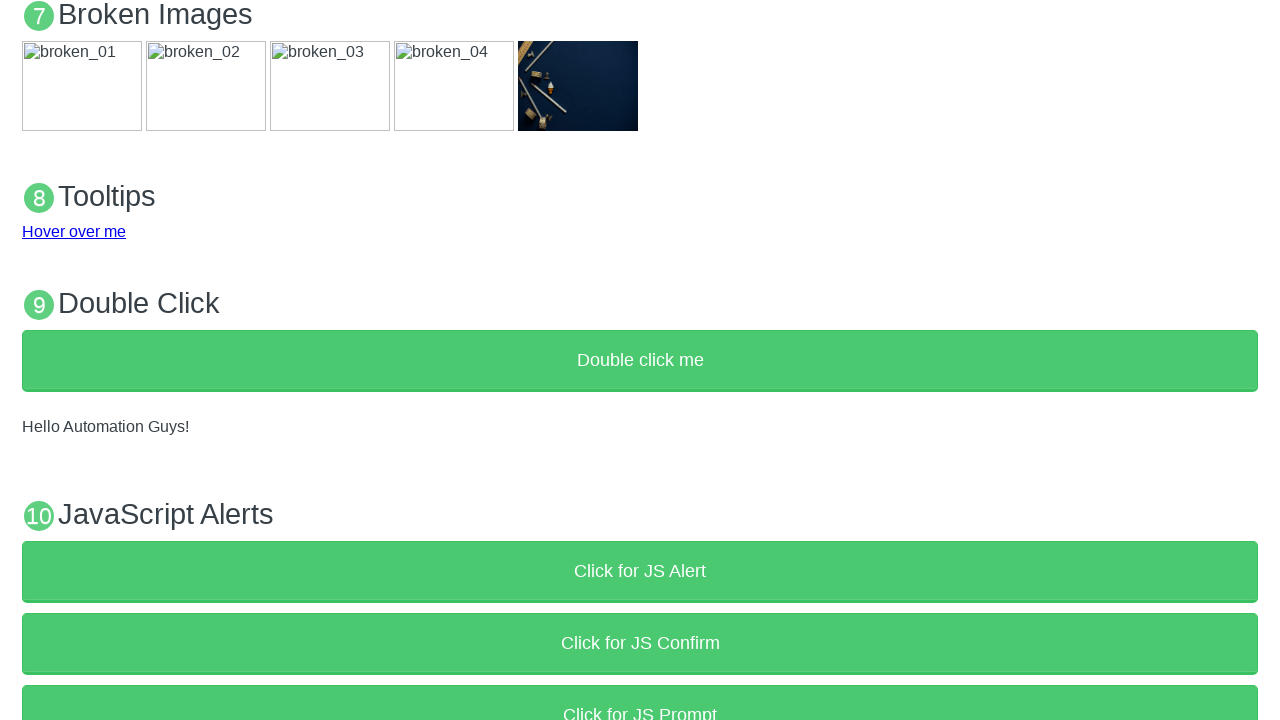

Retrieved result text from p#demo element
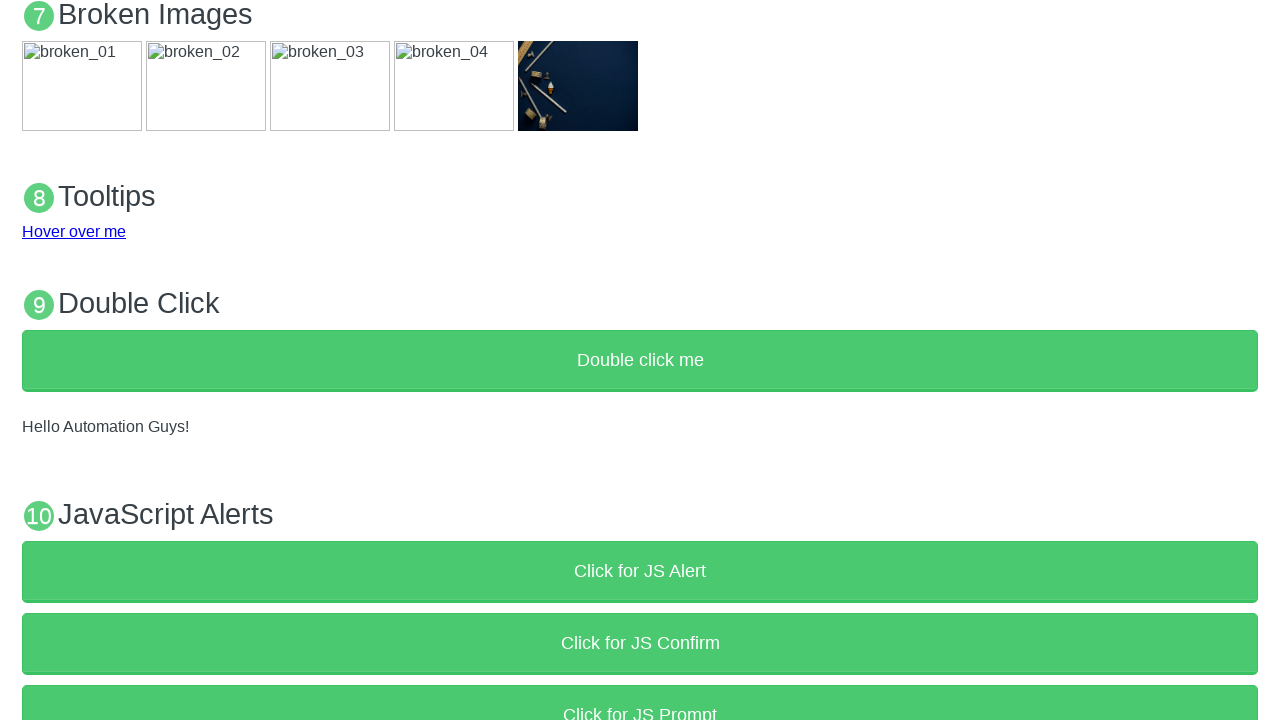

Verified result text equals 'Hello Automation Guys!'
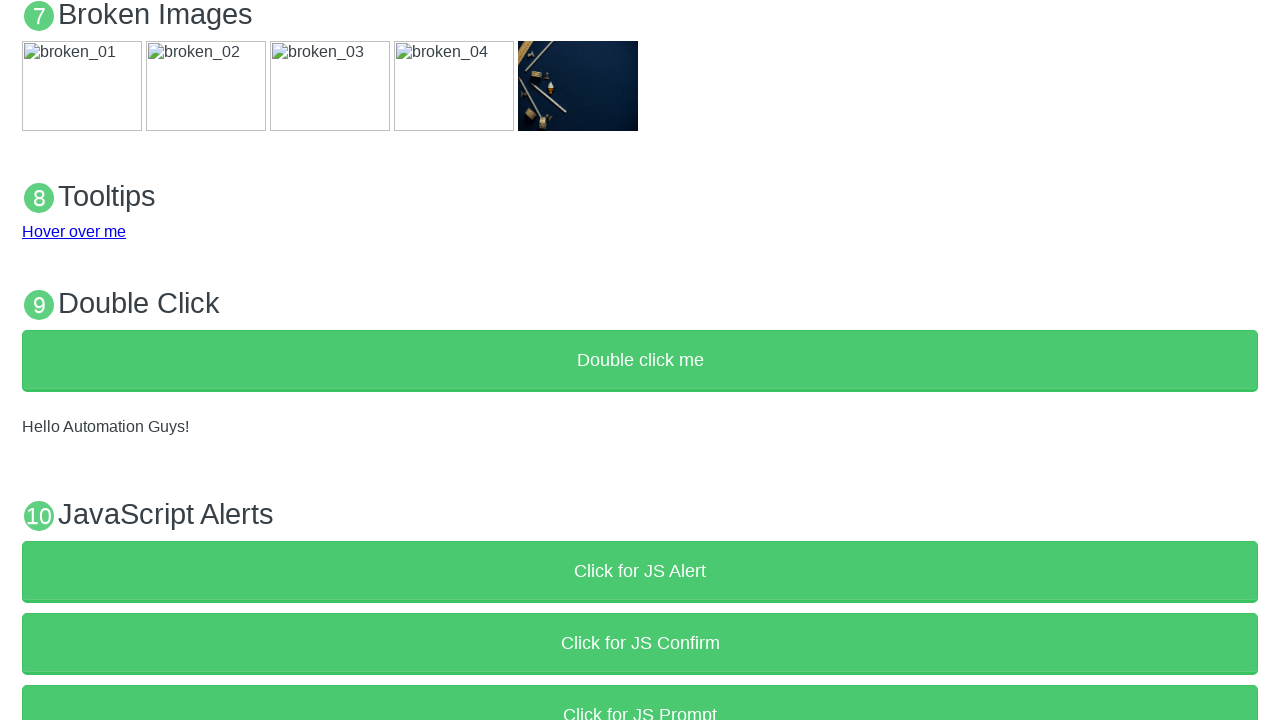

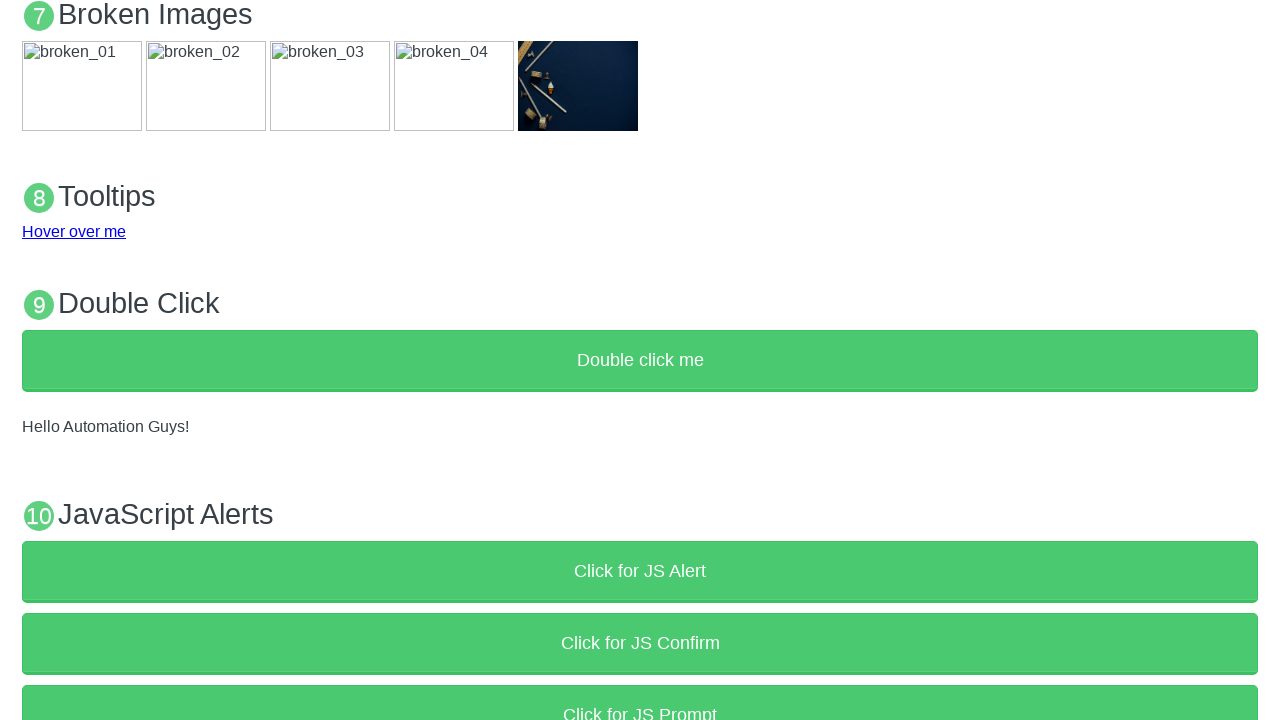